Tests un-marking todo items as complete by unchecking the checkbox

Starting URL: https://demo.playwright.dev/todomvc

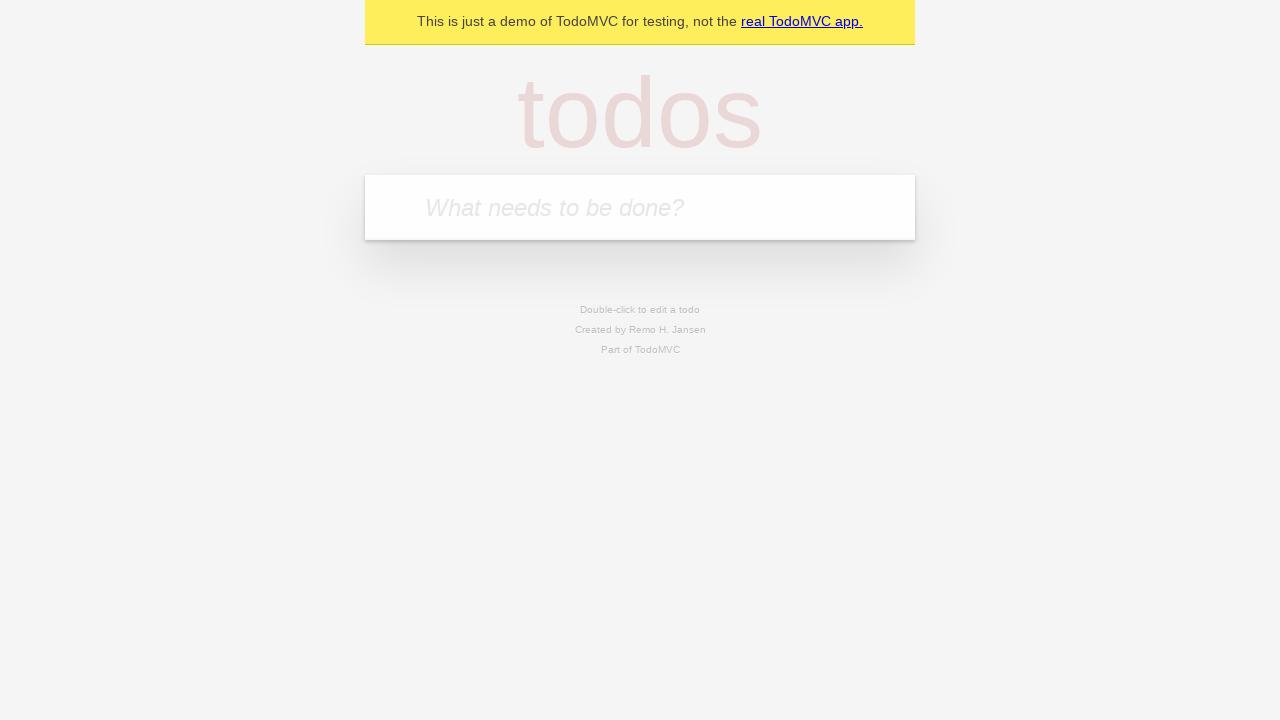

Filled todo input field with 'buy some cheese' on internal:attr=[placeholder="What needs to be done?"i]
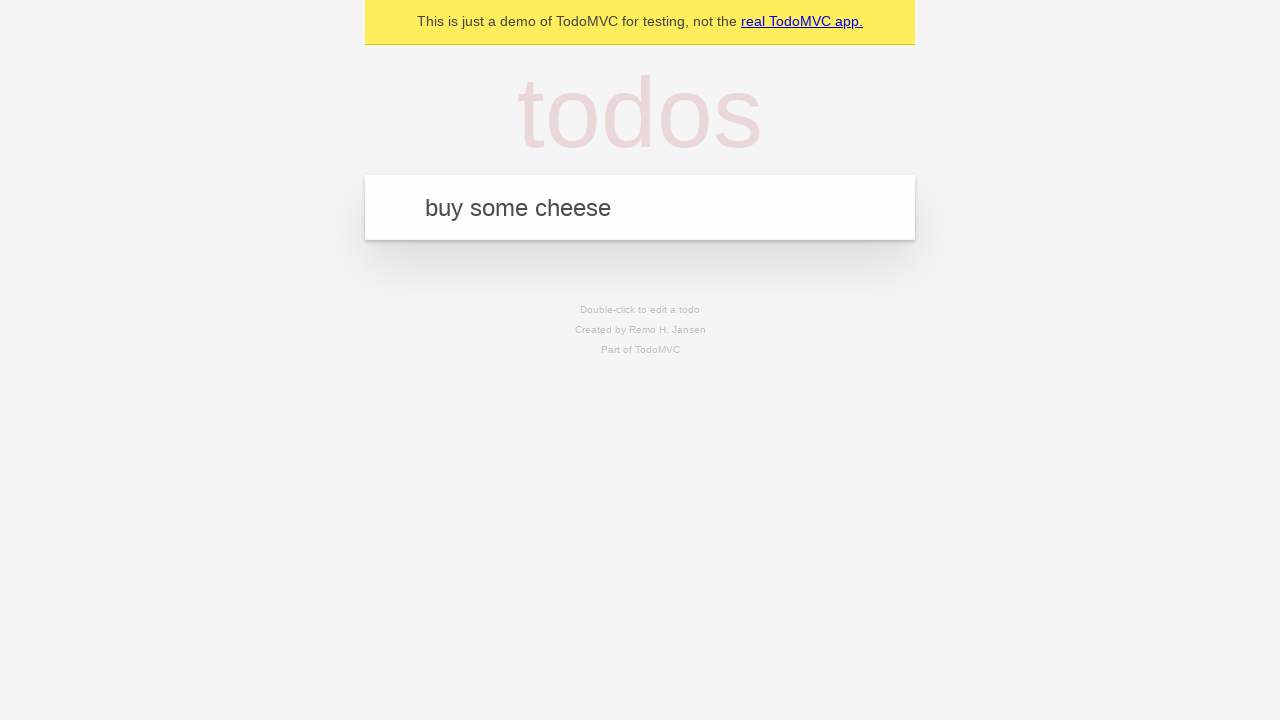

Pressed Enter to create todo item 'buy some cheese' on internal:attr=[placeholder="What needs to be done?"i]
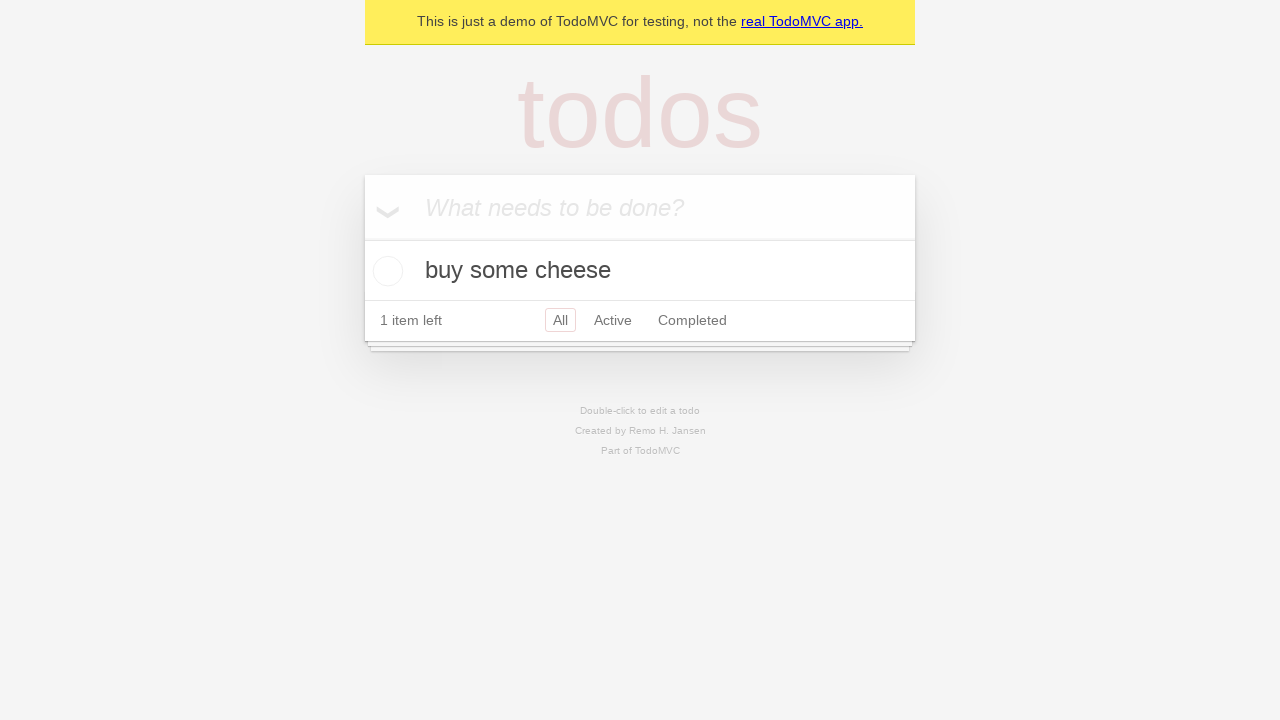

Filled todo input field with 'feed the cat' on internal:attr=[placeholder="What needs to be done?"i]
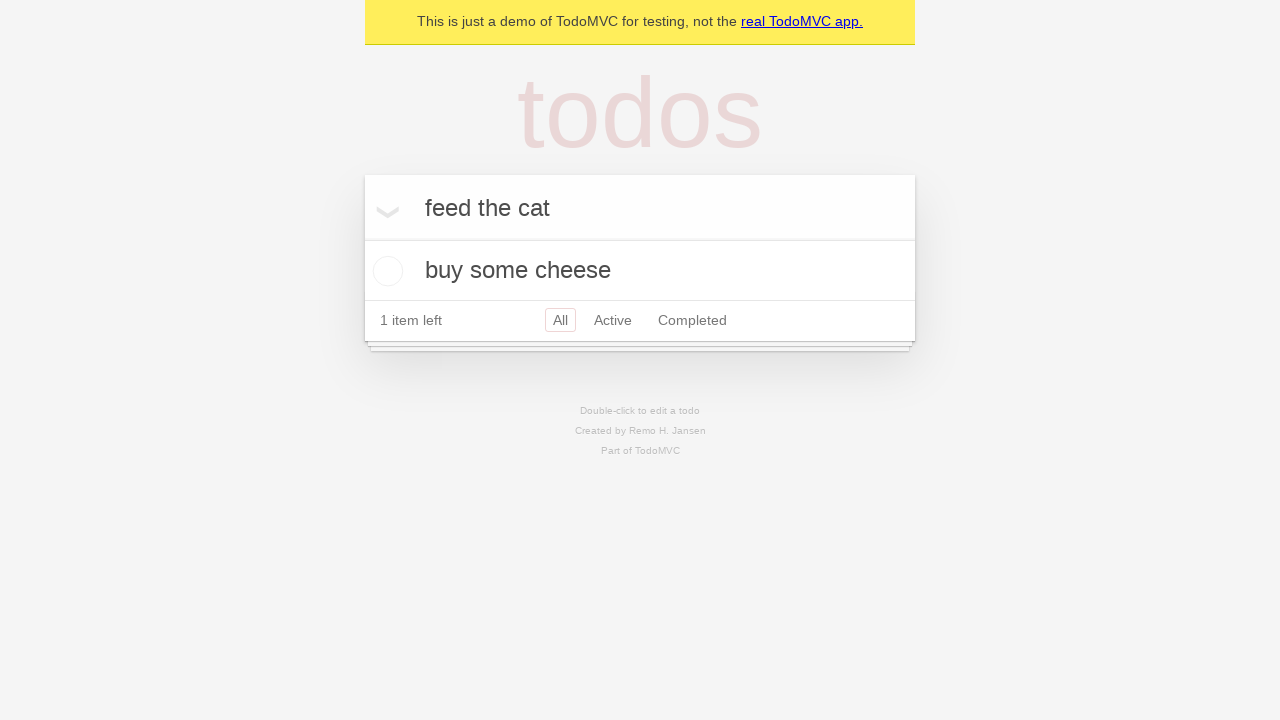

Pressed Enter to create todo item 'feed the cat' on internal:attr=[placeholder="What needs to be done?"i]
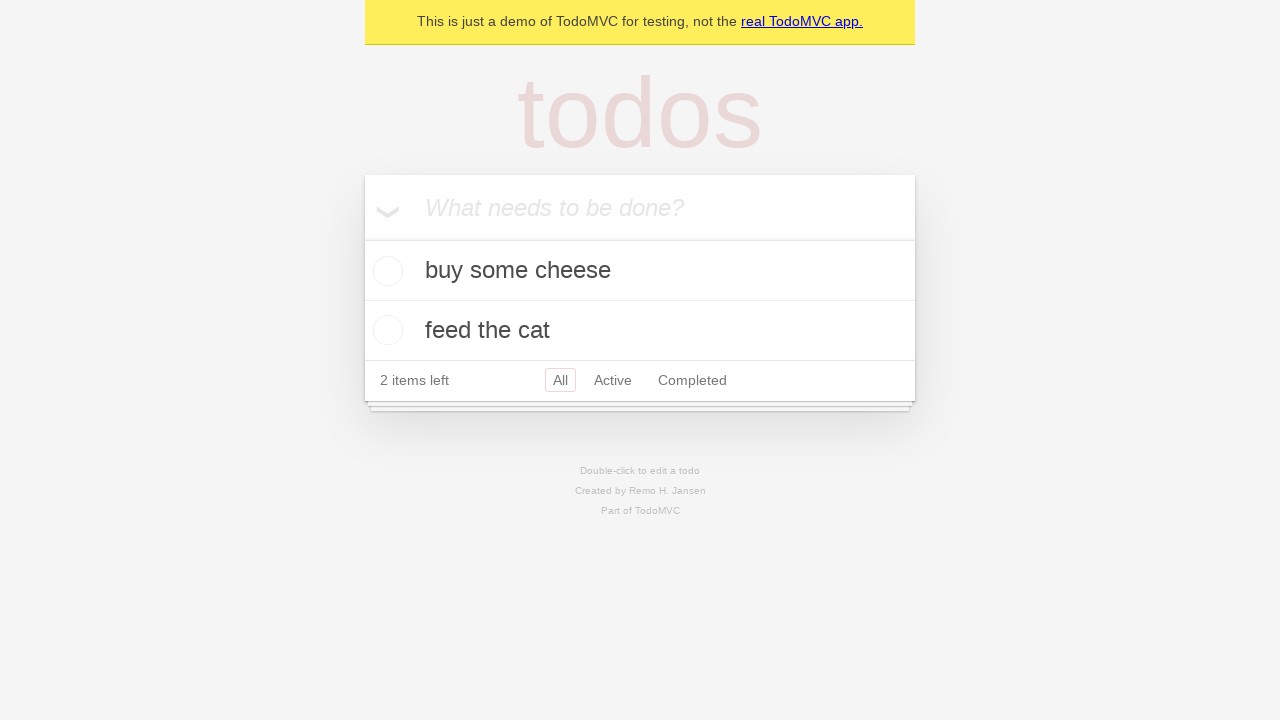

Waited for second todo item to appear
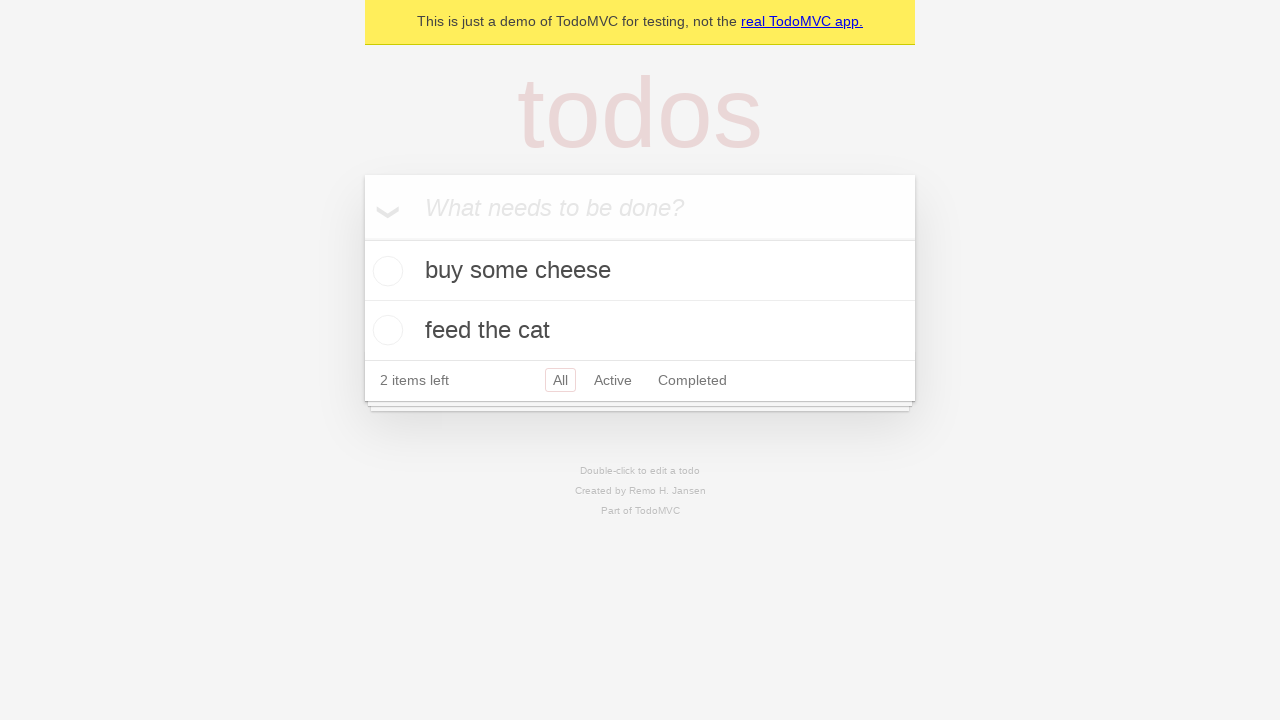

Located first todo item
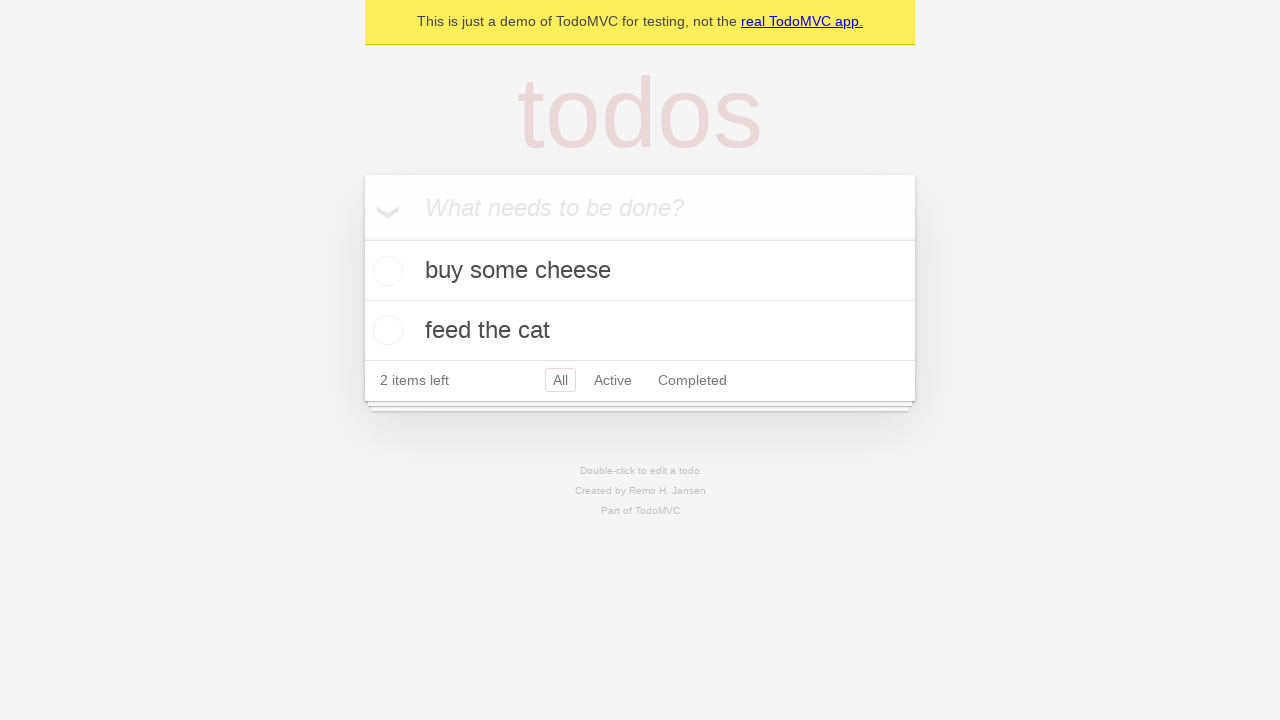

Located checkbox for first todo item
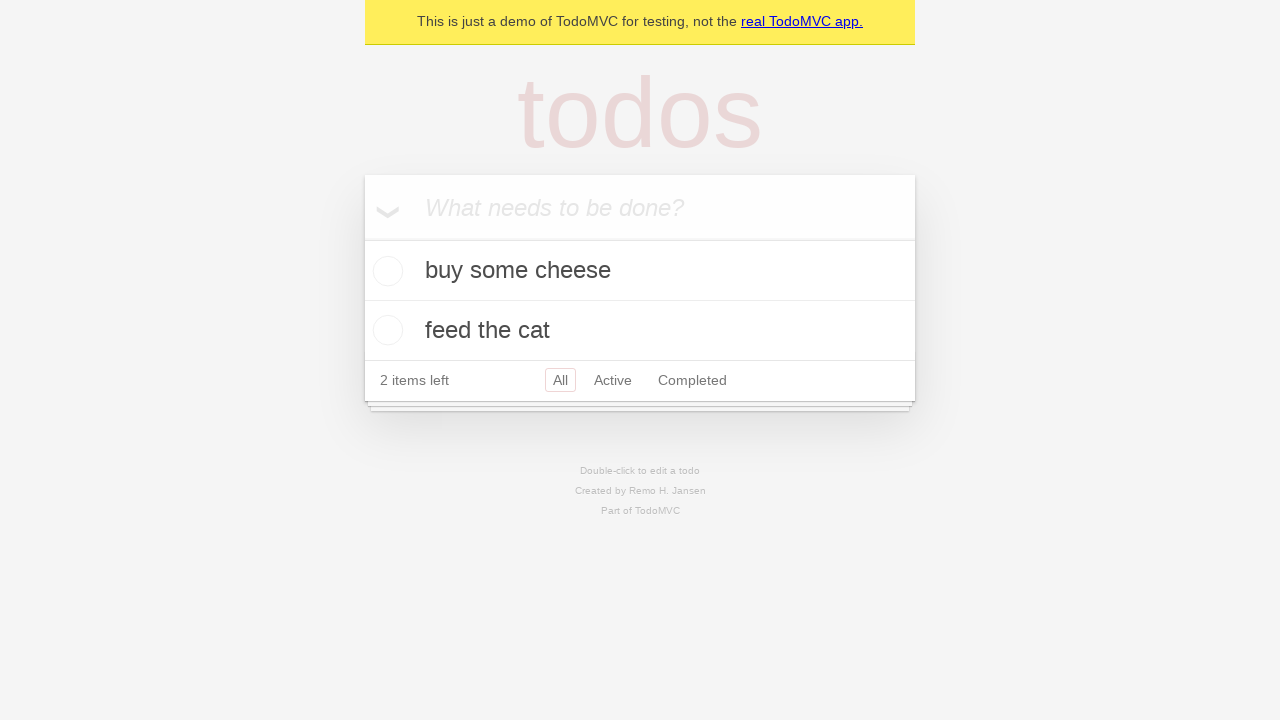

Checked the first todo item checkbox at (385, 271) on [data-testid='todo-item'] >> nth=0 >> internal:role=checkbox
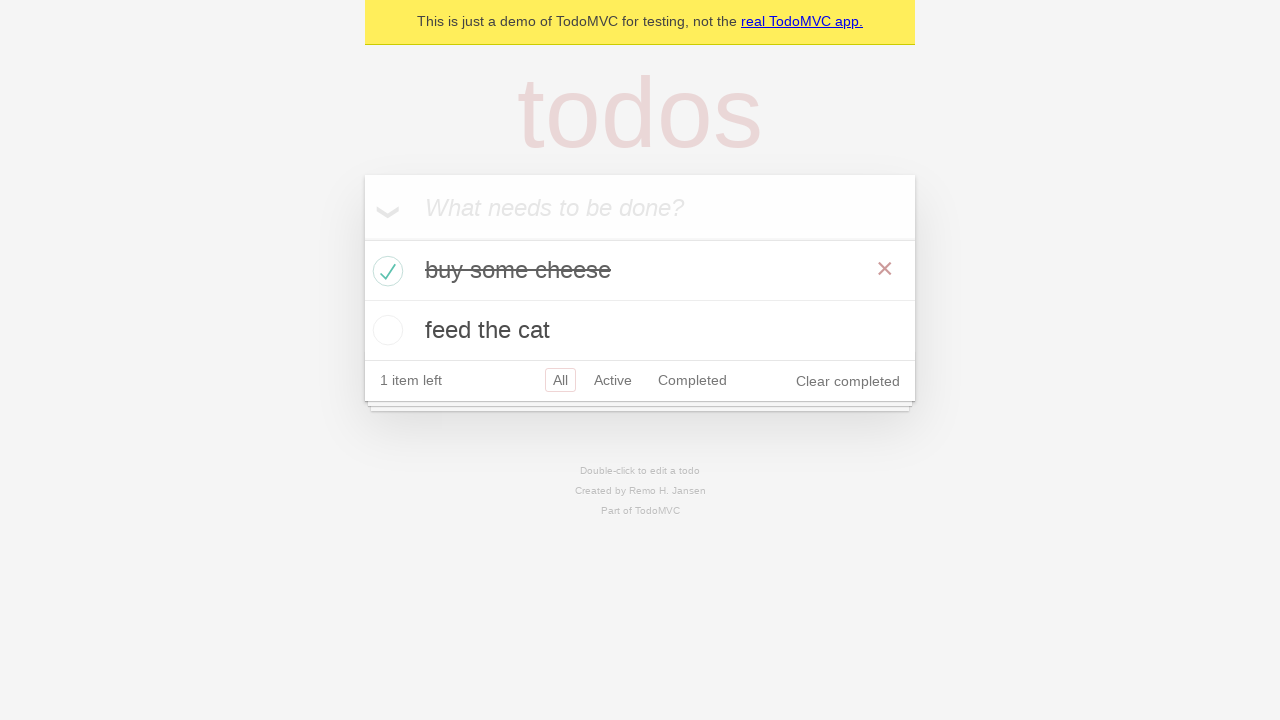

Unchecked the first todo item checkbox to un-mark it as complete at (385, 271) on [data-testid='todo-item'] >> nth=0 >> internal:role=checkbox
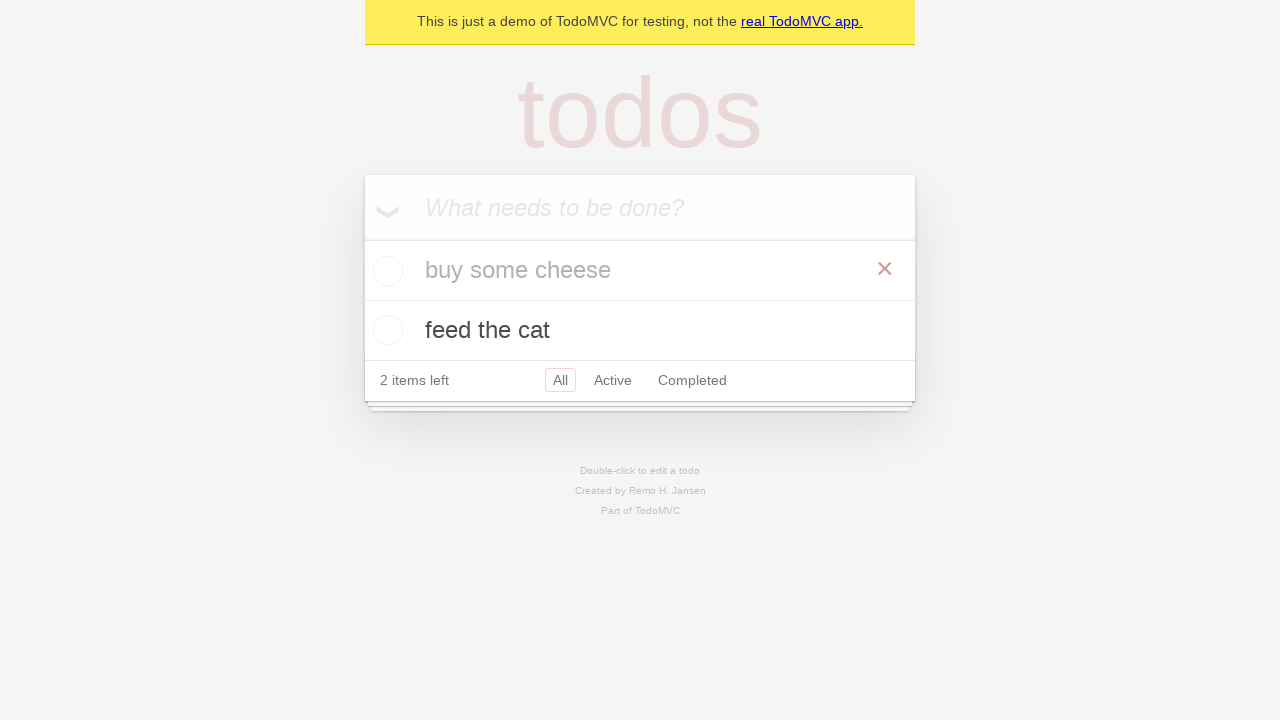

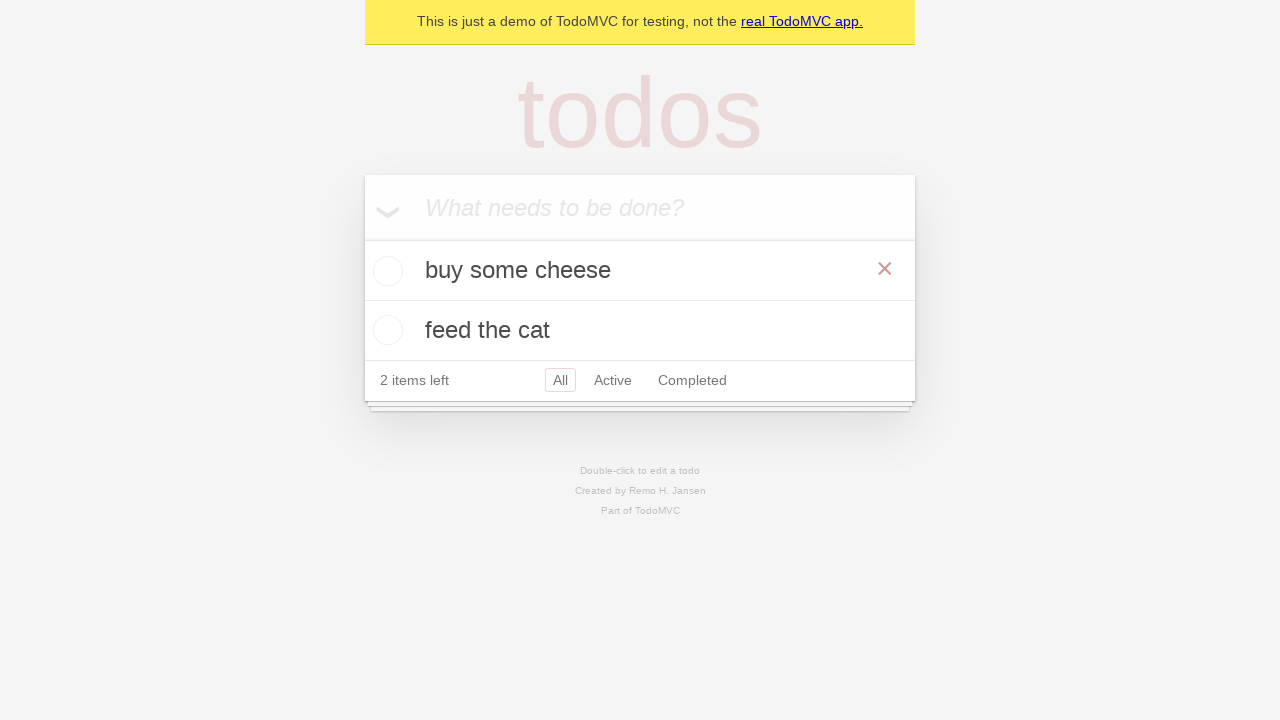